Tests calendar date picker functionality by selecting a specific date (June 15, 2027) through the year, month, and day navigation, then verifies the selected date values are correctly displayed in the input fields.

Starting URL: https://rahulshettyacademy.com/seleniumPractise/#/offers

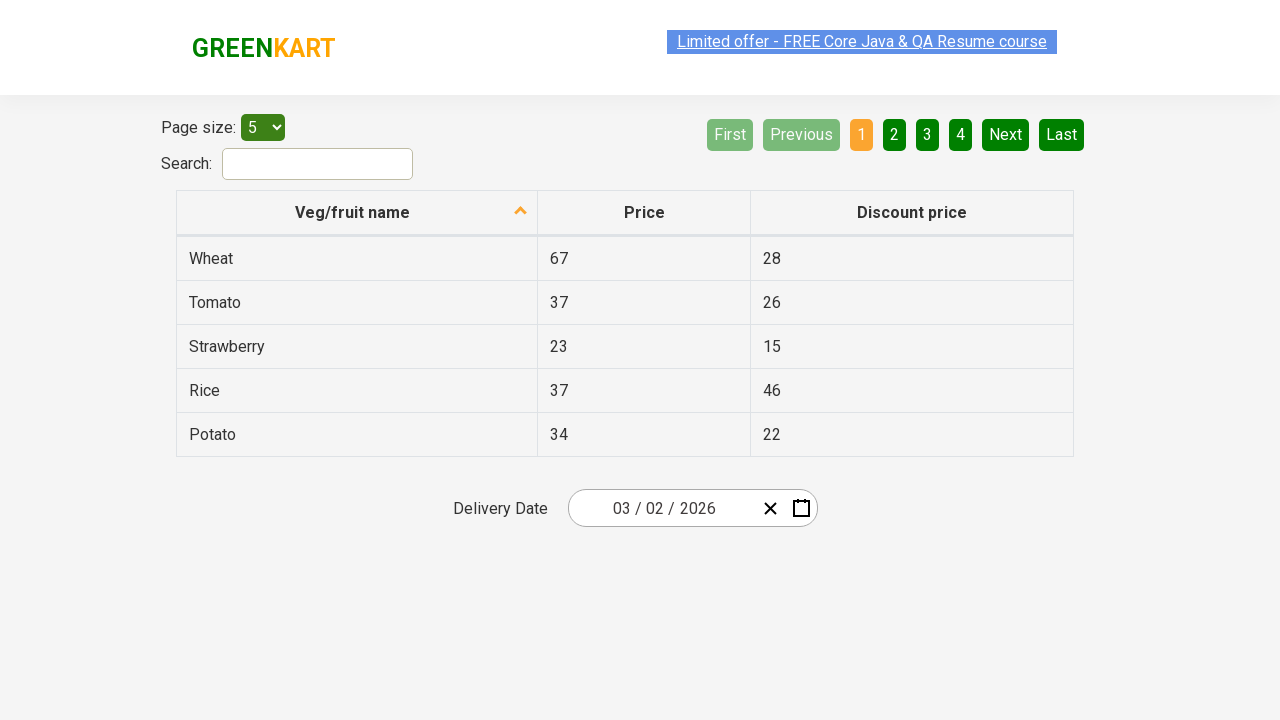

Clicked date picker input group to open calendar at (662, 508) on .react-date-picker__inputGroup
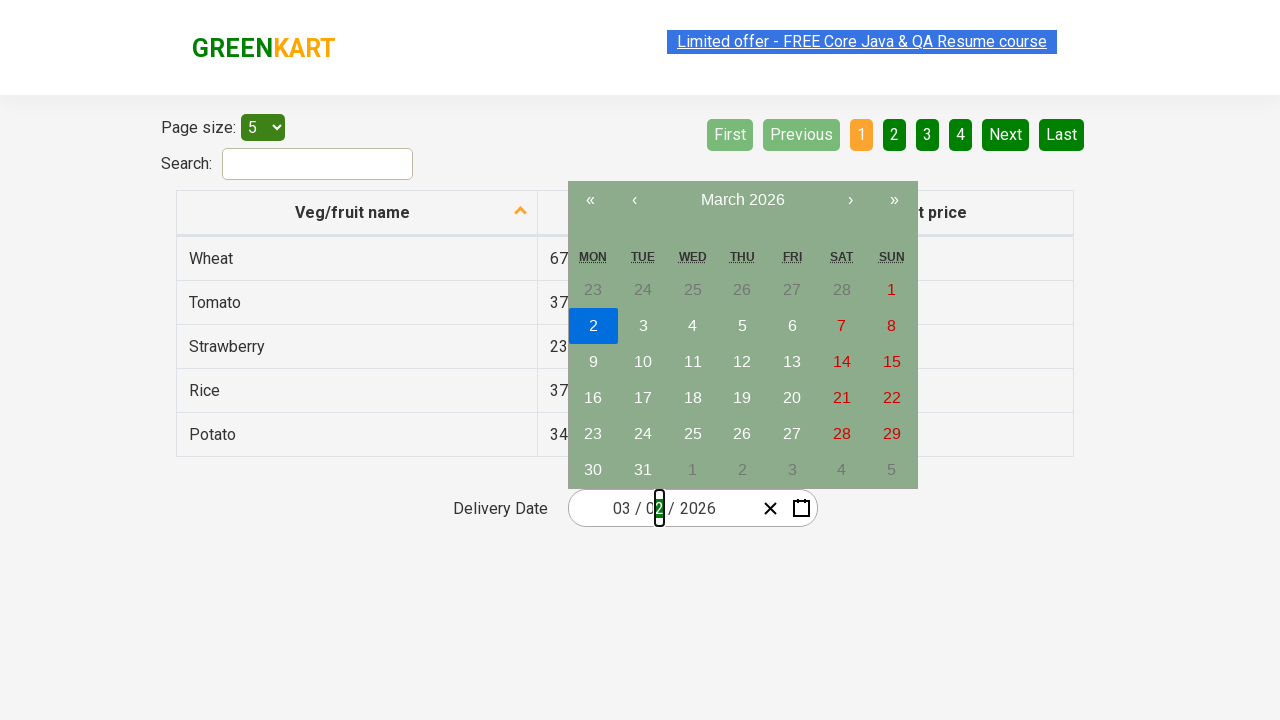

Clicked navigation label to navigate to month view at (742, 200) on .react-calendar__navigation__label
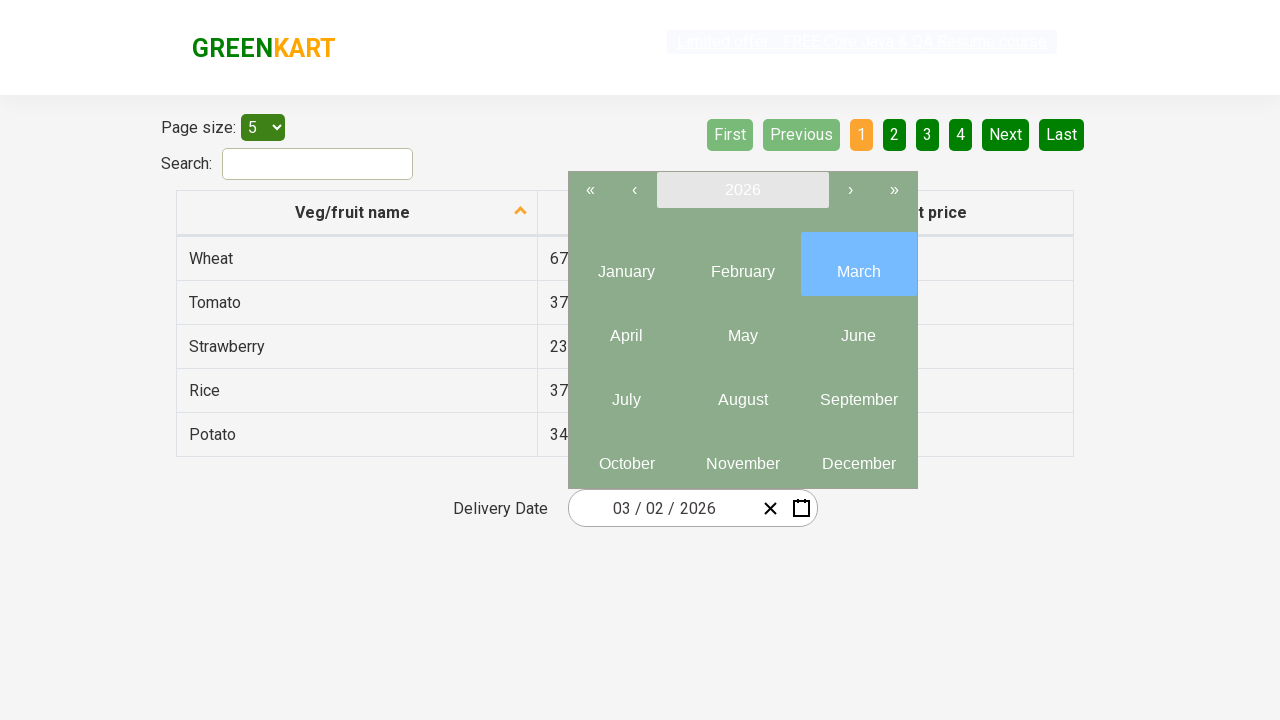

Clicked navigation label again to navigate to year view at (742, 190) on .react-calendar__navigation__label
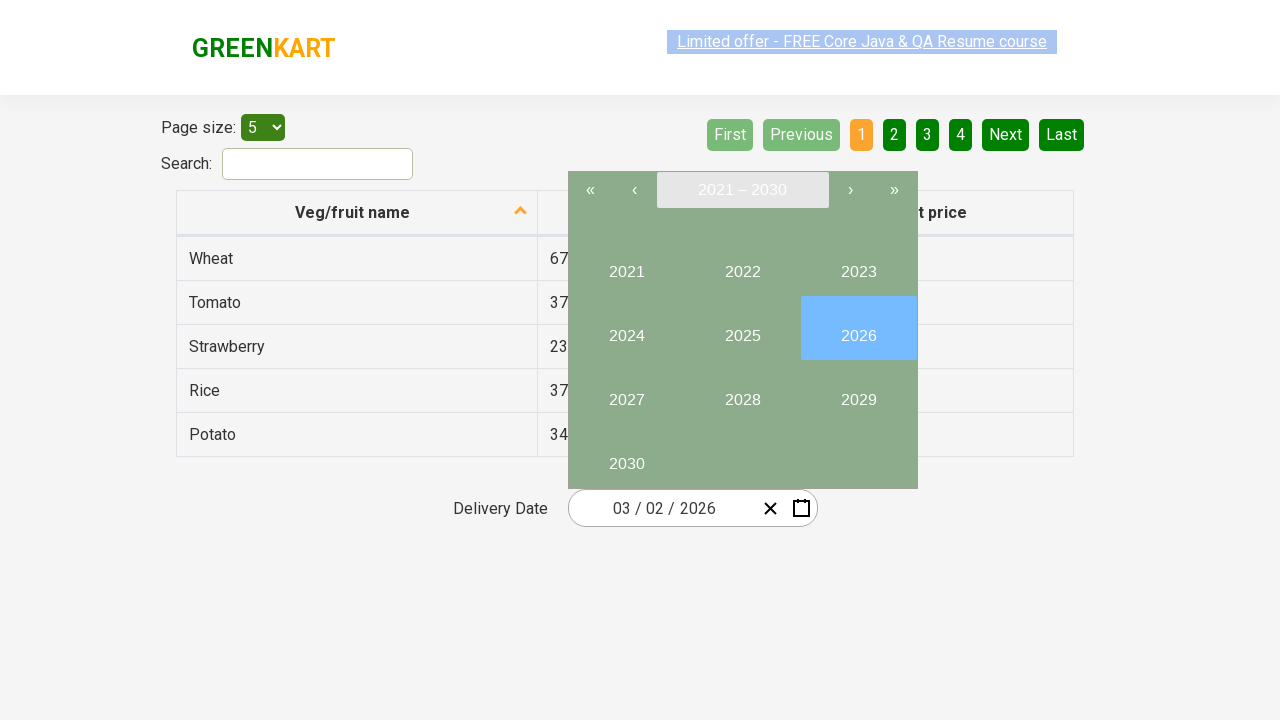

Selected year 2027 at (626, 392) on //button[text()='2027']
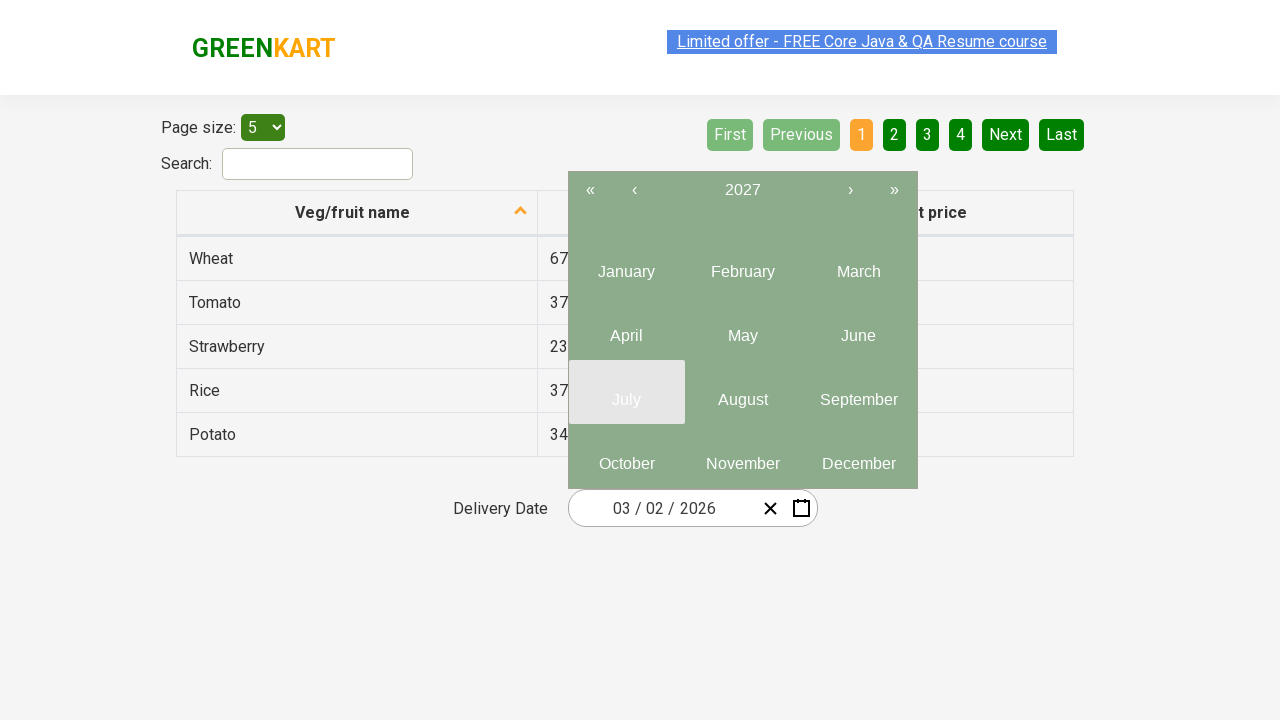

Selected month 6 (June) at (858, 328) on .react-calendar__year-view__months__month >> nth=5
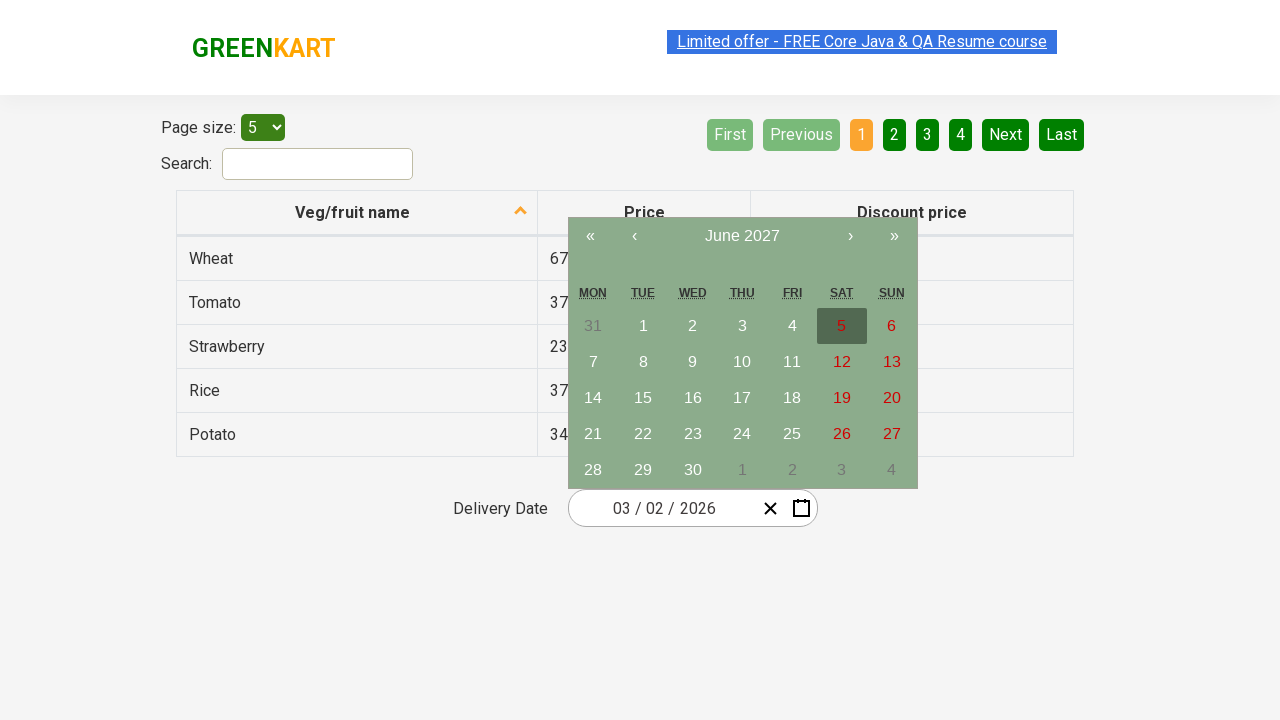

Selected date 15 at (643, 398) on //abbr[text()='15']
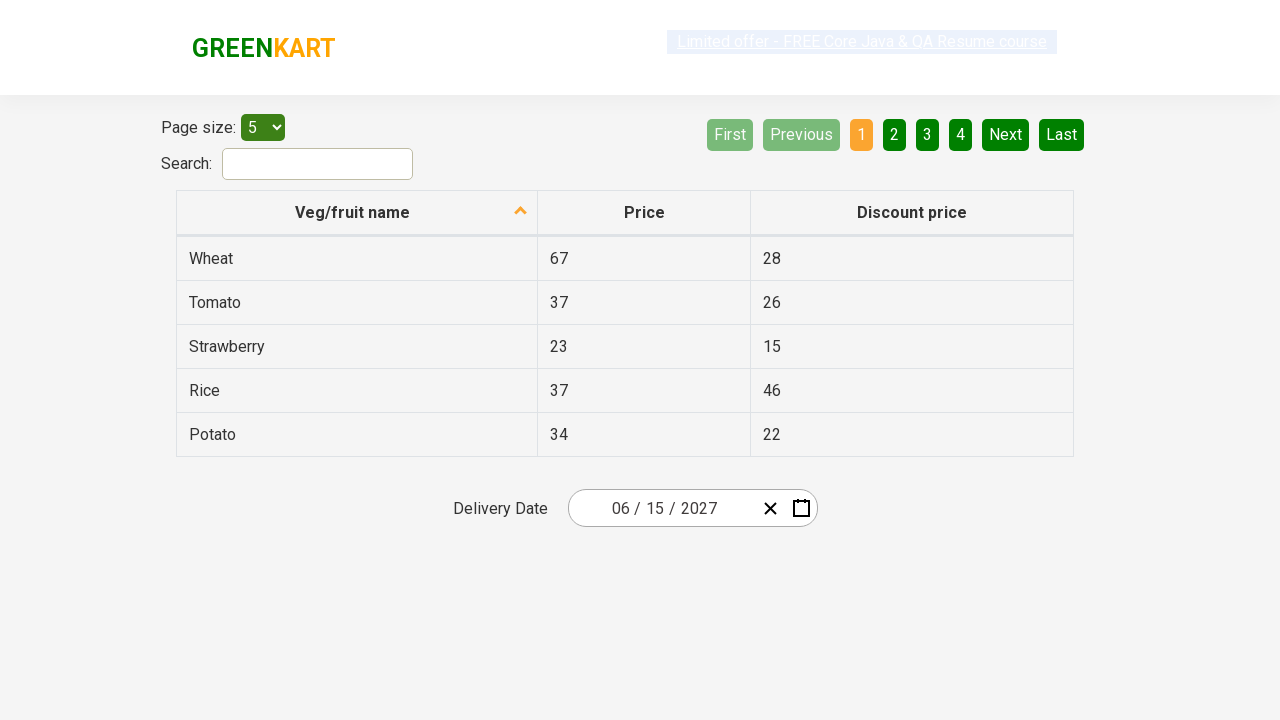

Date picker input fields loaded
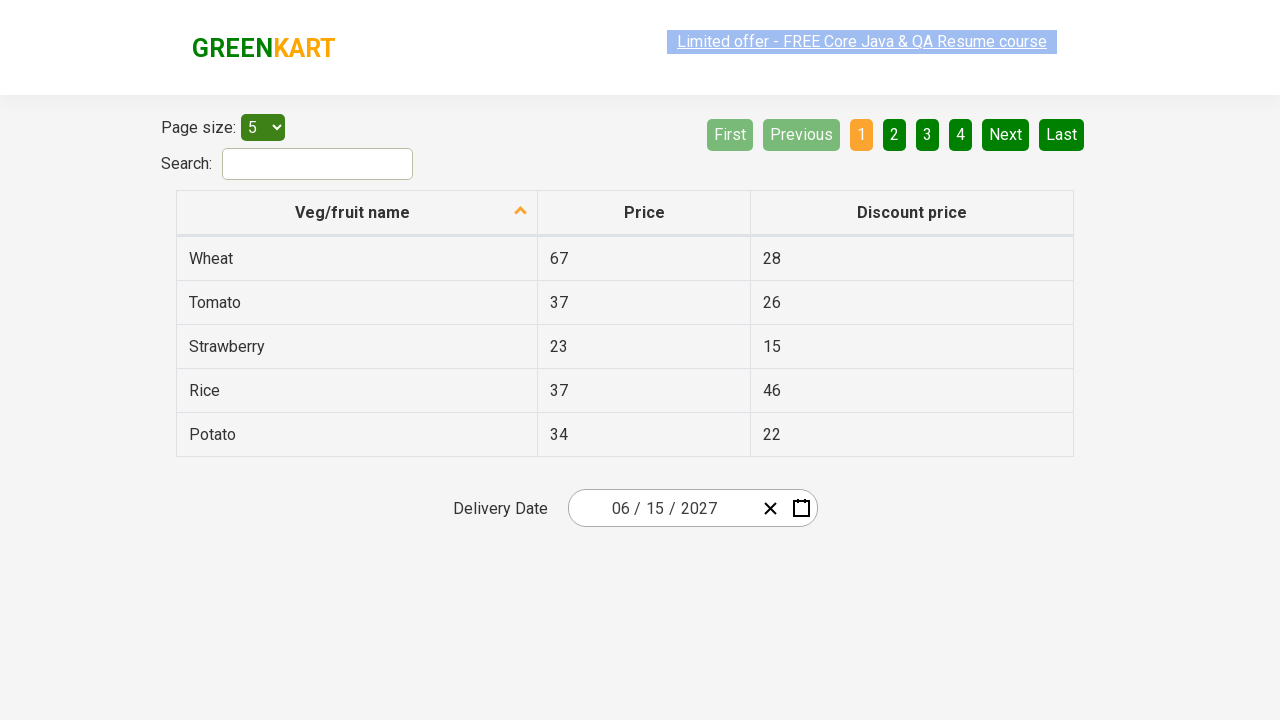

Verified input field 0 contains expected value '6'
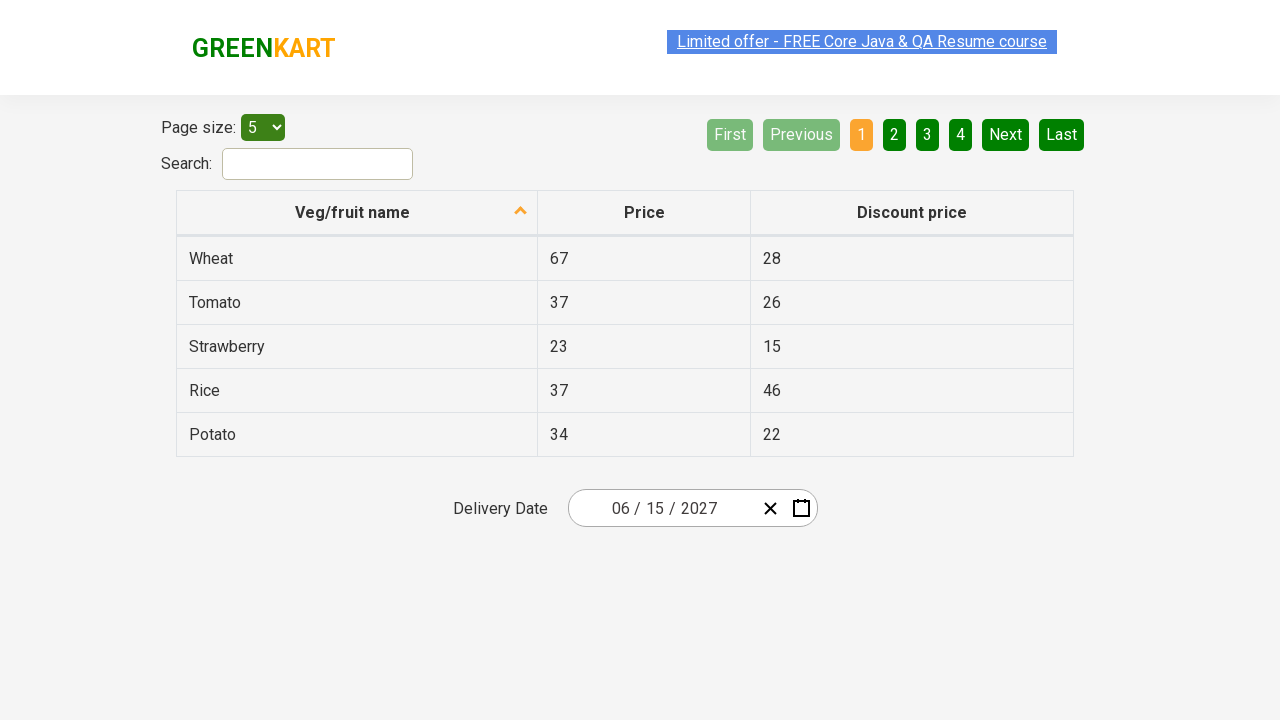

Verified input field 1 contains expected value '15'
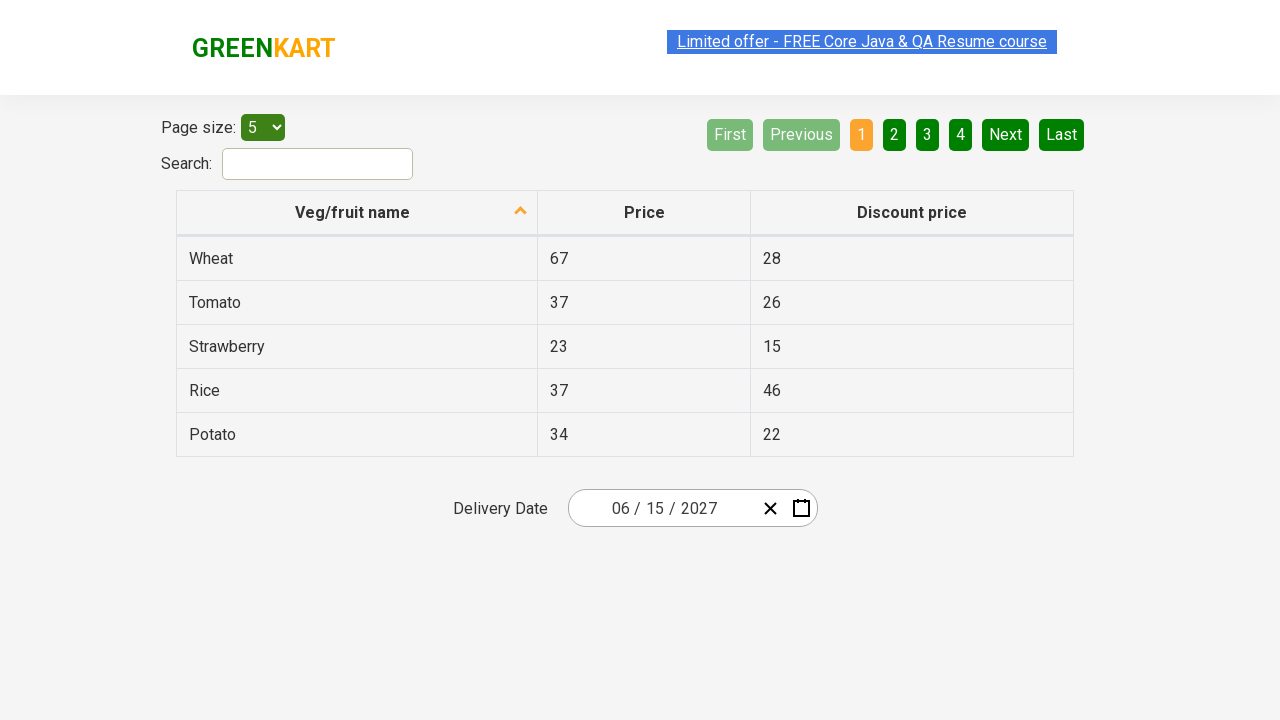

Verified input field 2 contains expected value '2027'
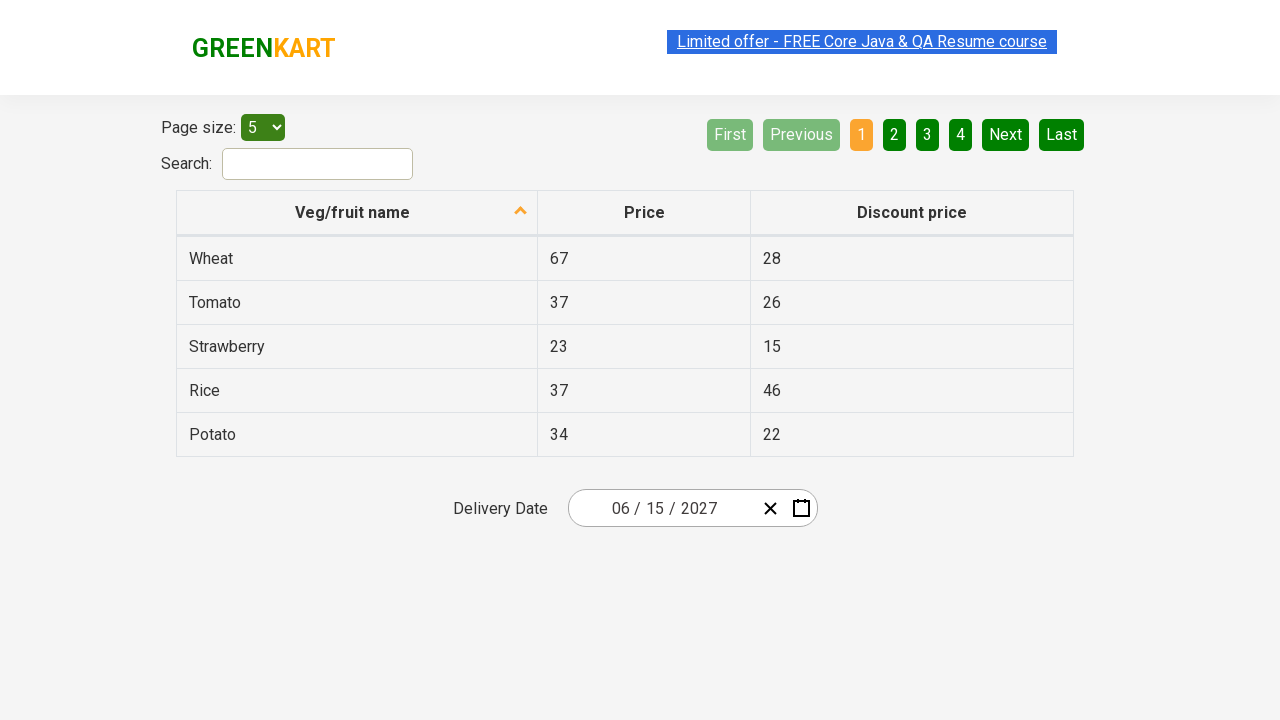

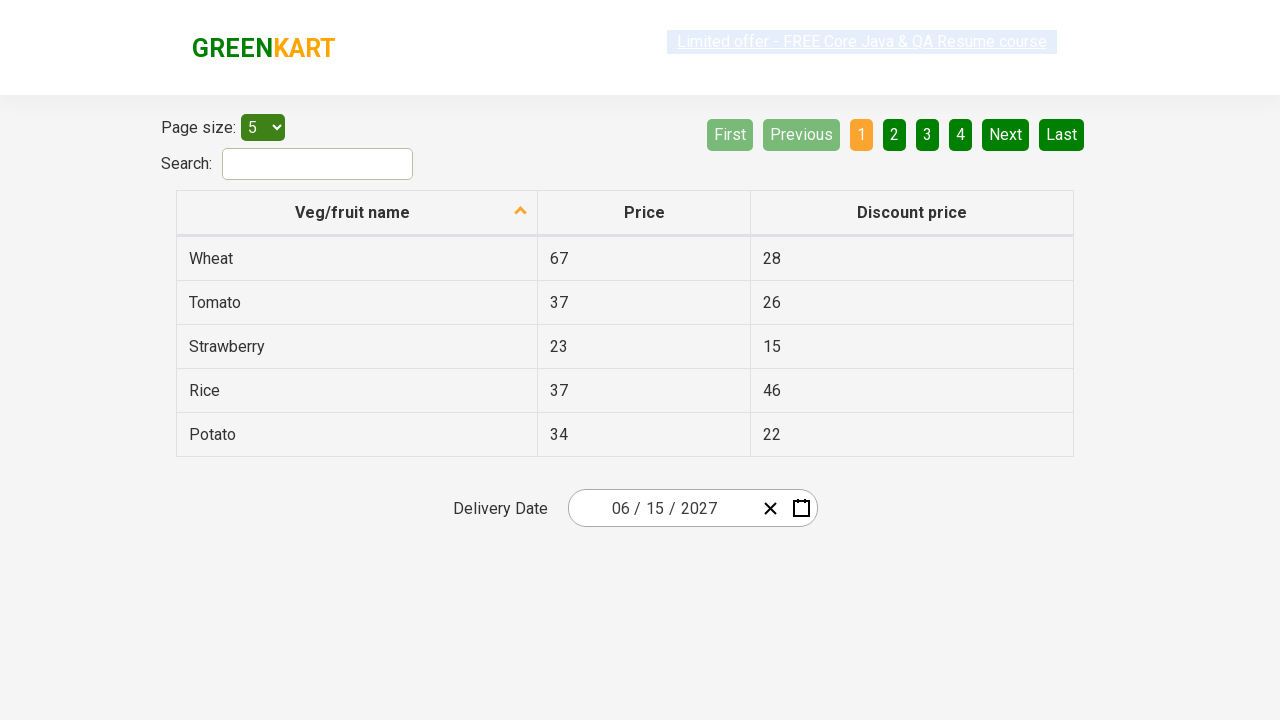